Tests Vue dropdown by selecting different options from the dropdown menu

Starting URL: https://mikerodham.github.io/vue-dropdowns/

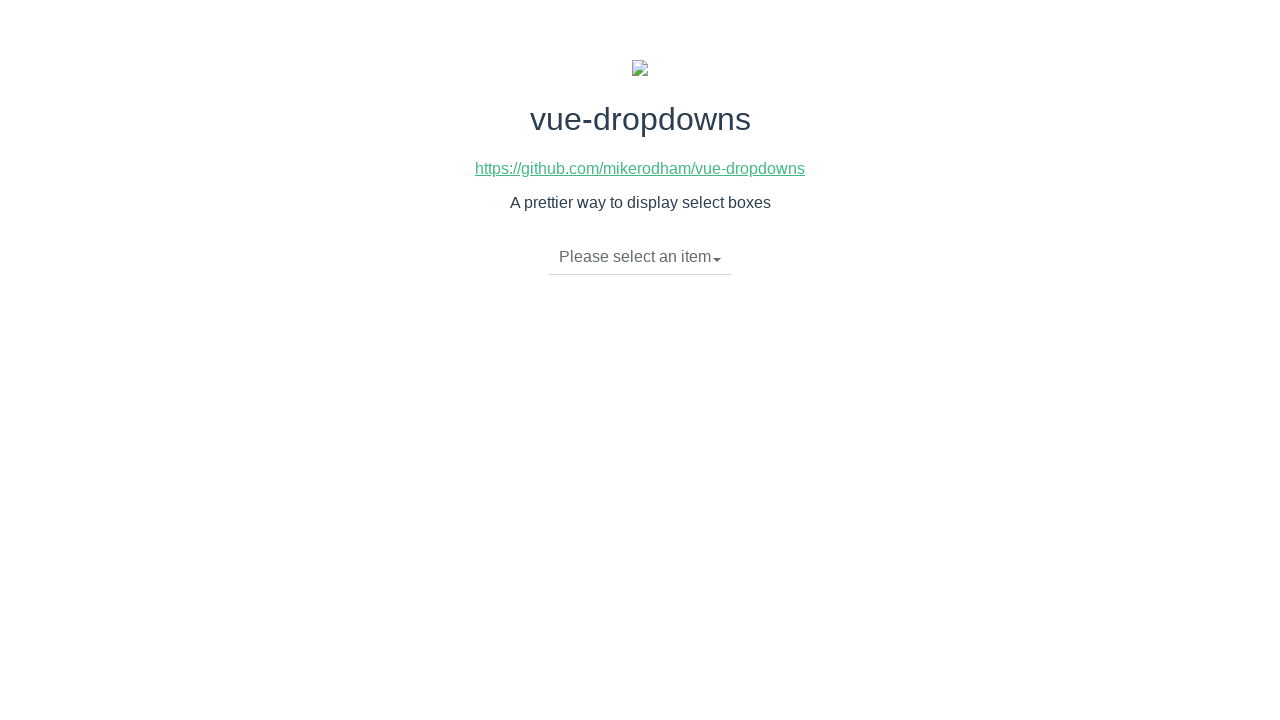

Clicked dropdown toggle to open menu at (640, 257) on li.dropdown-toggle
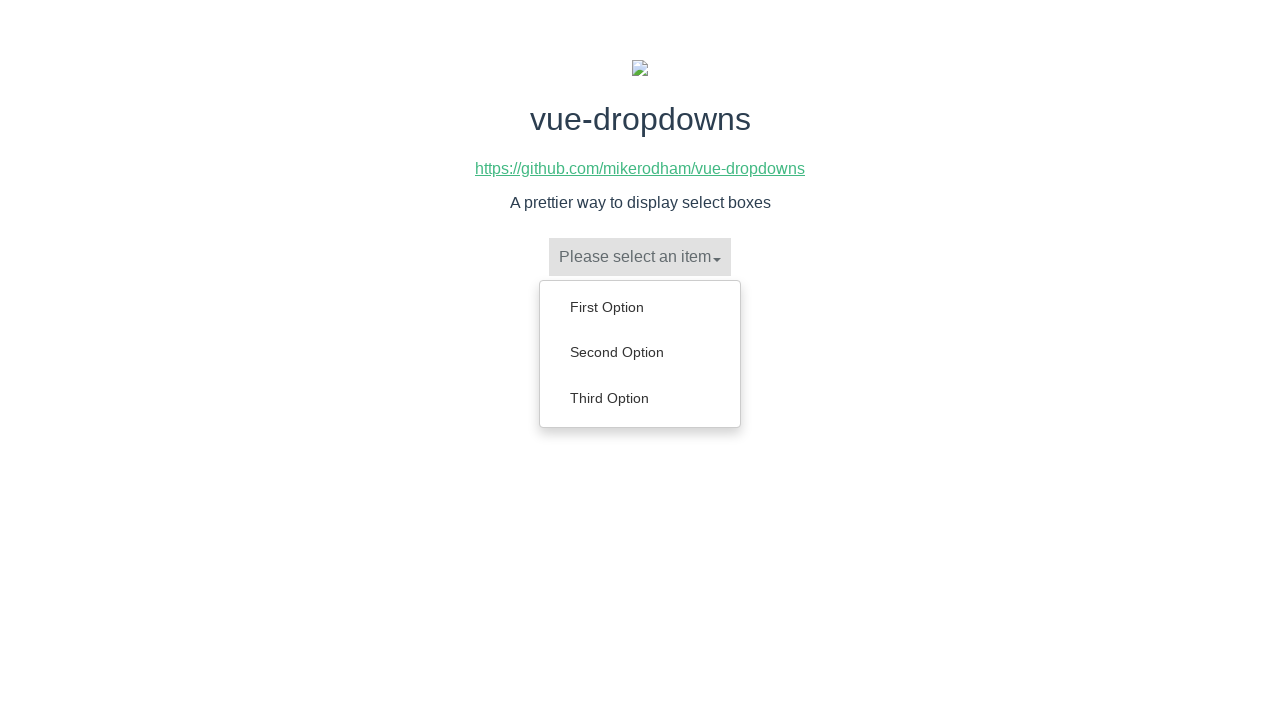

Selected 'Third Option' from dropdown at (640, 398) on text=Third Option
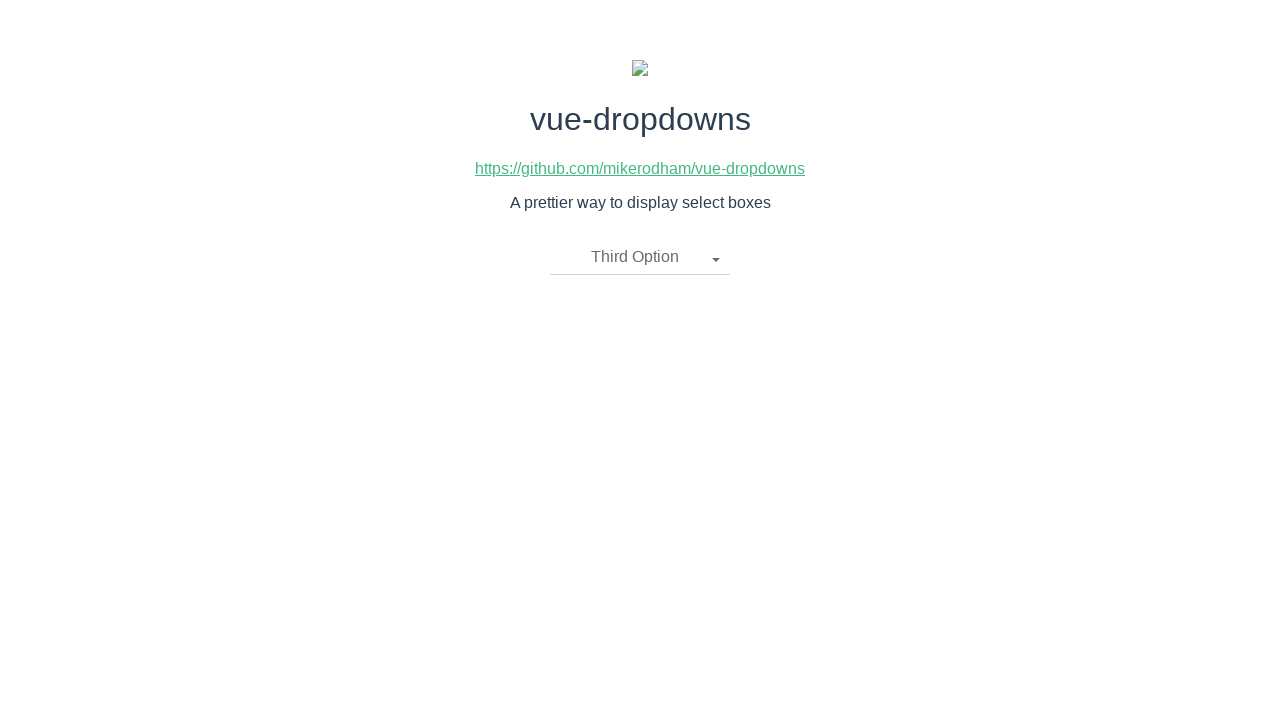

Clicked dropdown toggle to open menu again at (640, 257) on li.dropdown-toggle
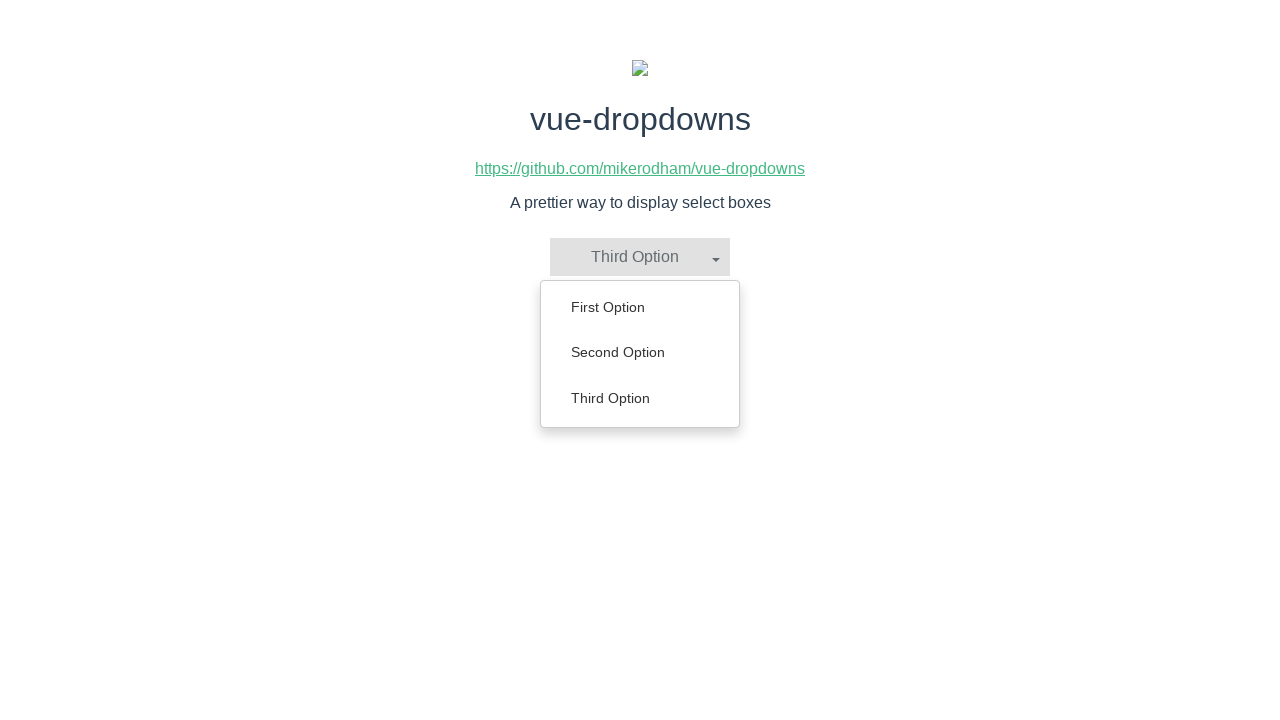

Selected 'First Option' from dropdown at (640, 307) on text=First Option
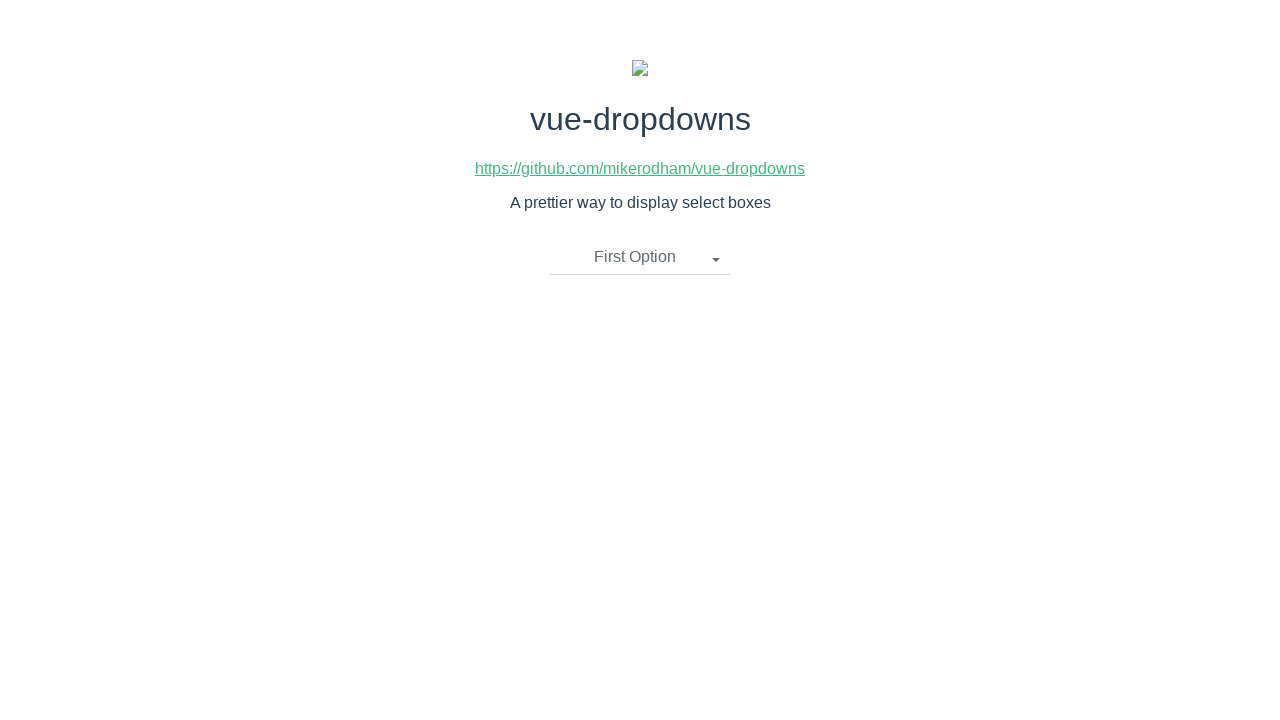

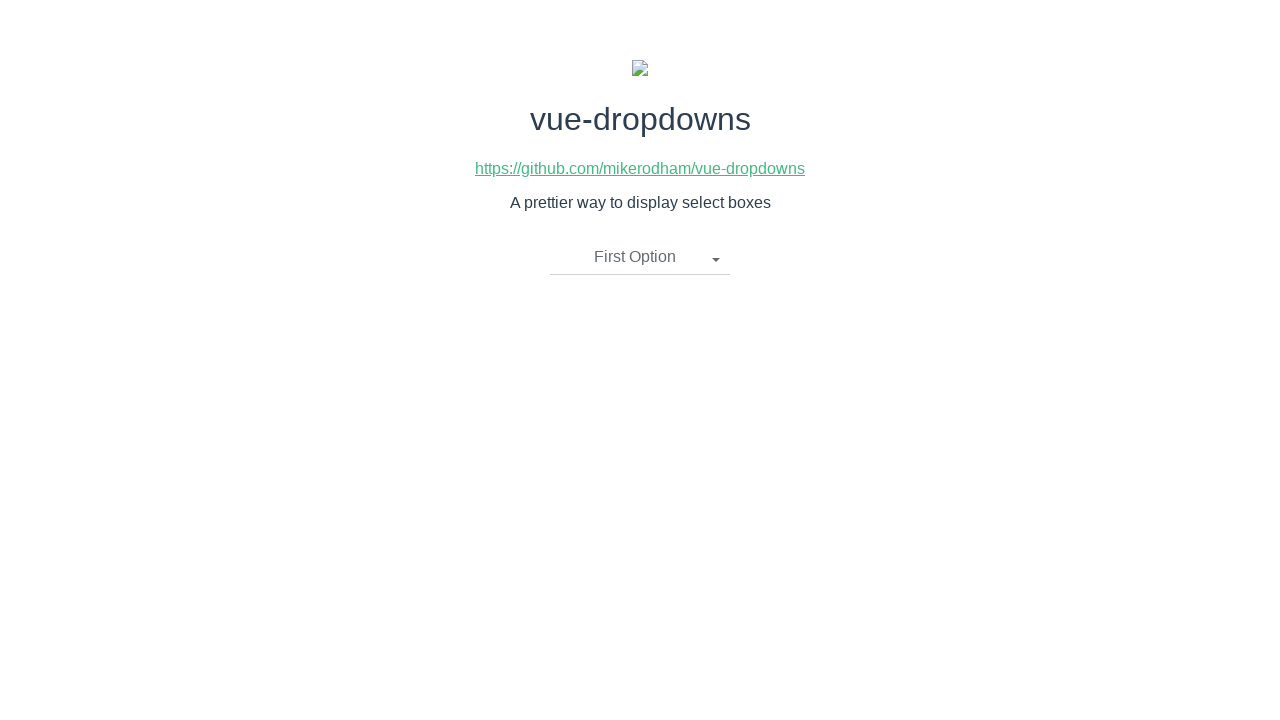